Tests synchronization and element visibility on a demo page by waiting for elements to appear/disappear and clicking a button to verify checkbox state changes

Starting URL: https://omayo.blogspot.com/

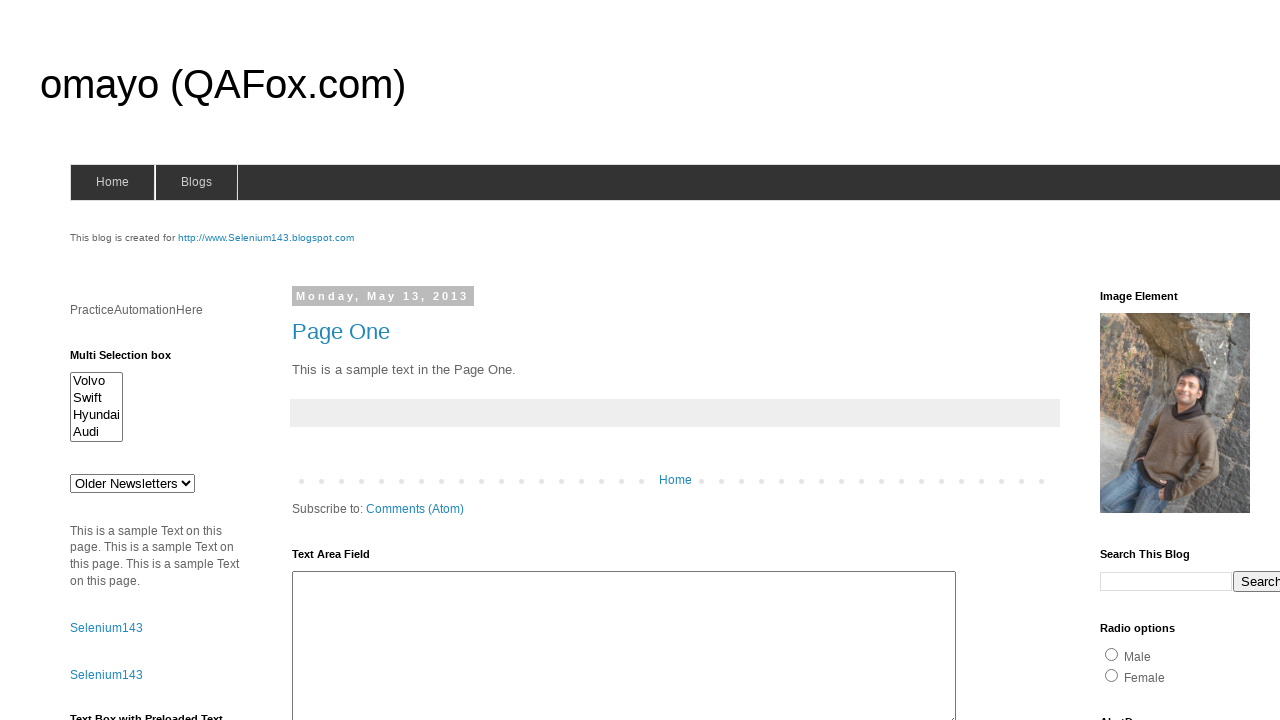

Waited for delayed text element to become visible
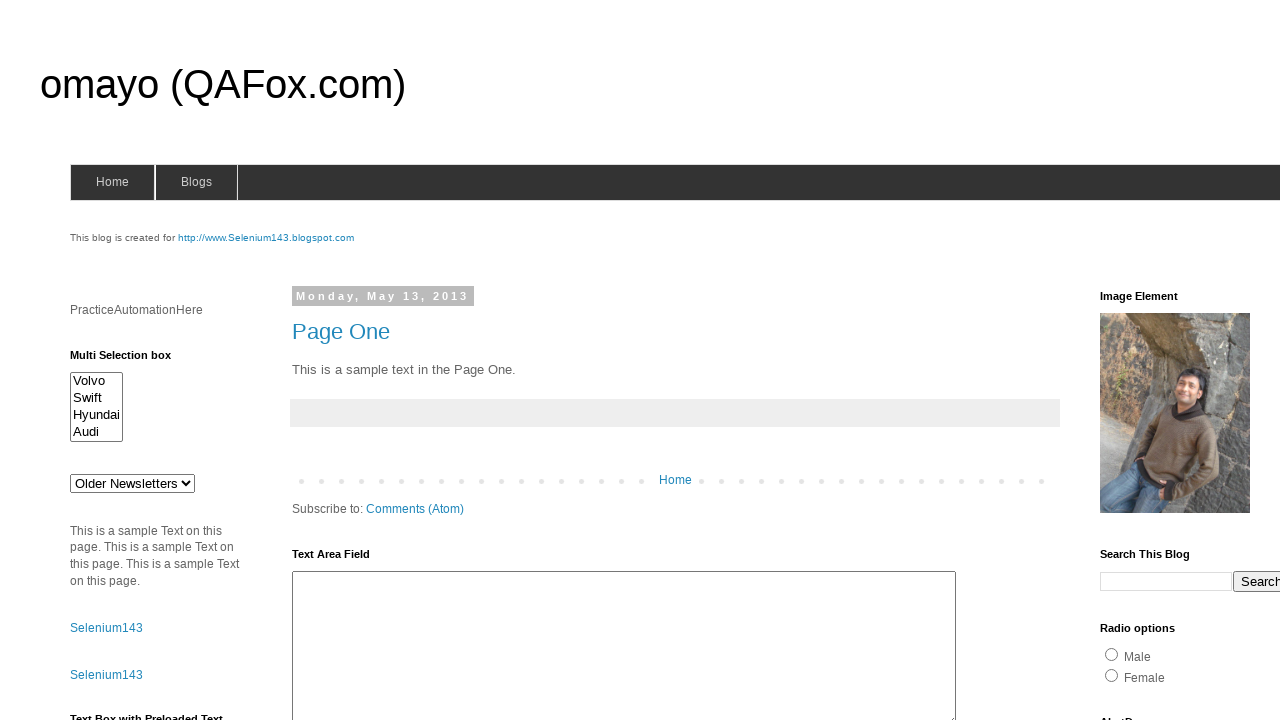

Waited for delete success element to become invisible
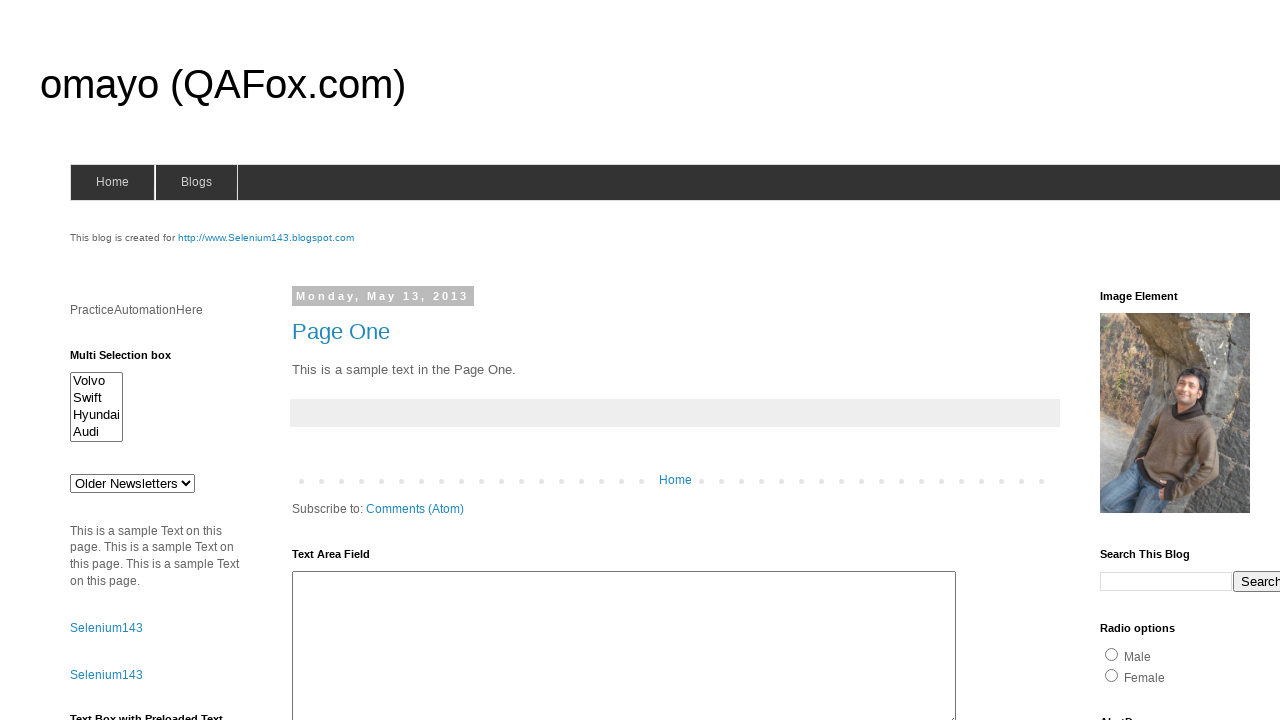

Clicked the 'Check this' button at (109, 528) on xpath=//button[text()='Check this']
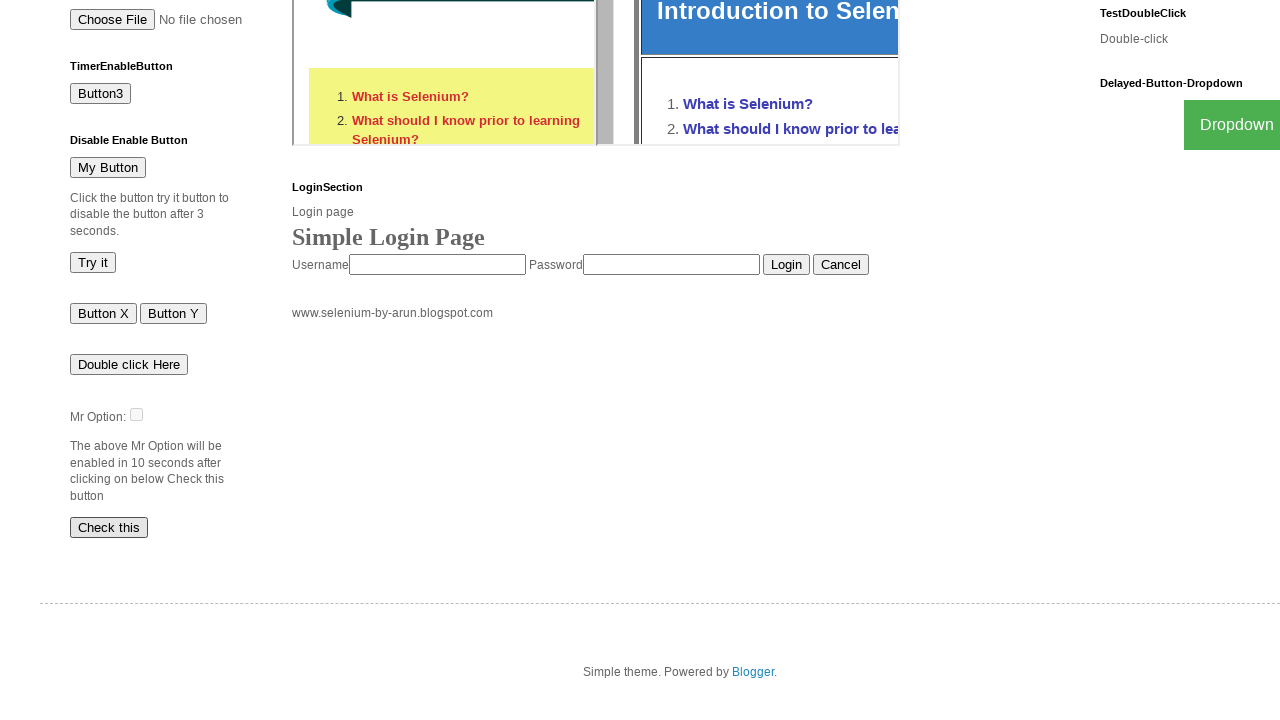

Waited for checkbox to become enabled (disabled attribute removed)
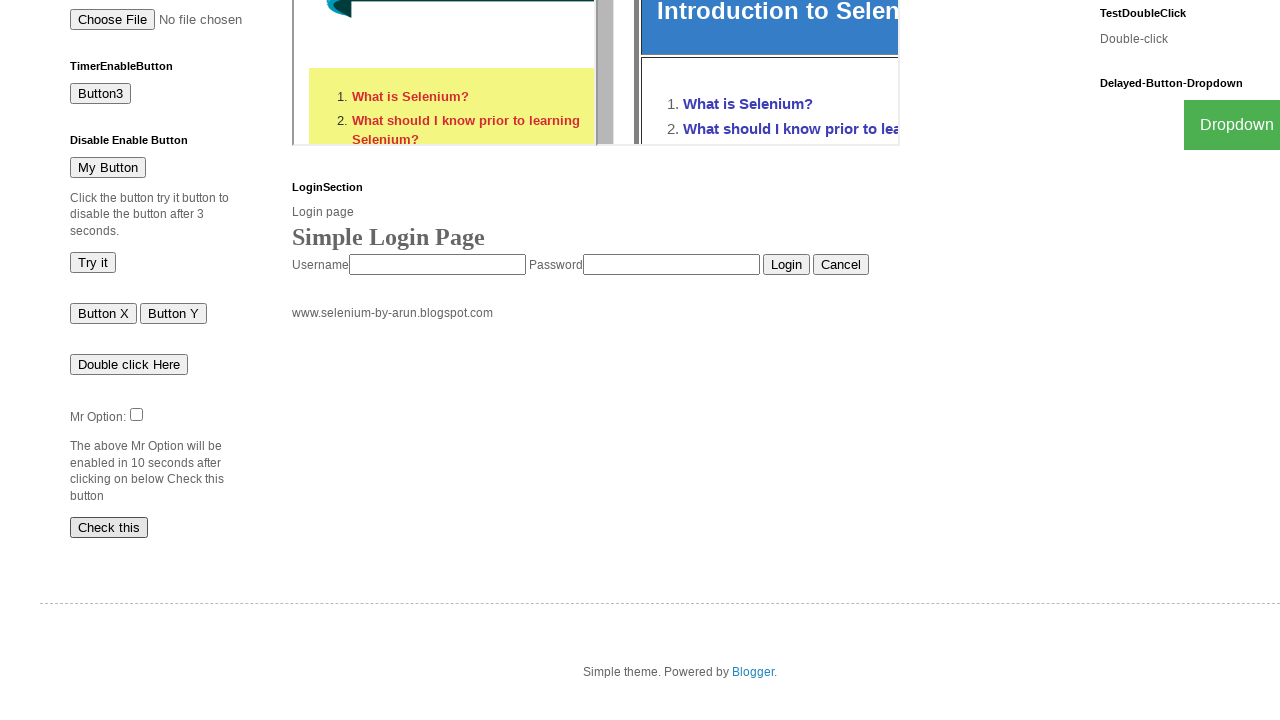

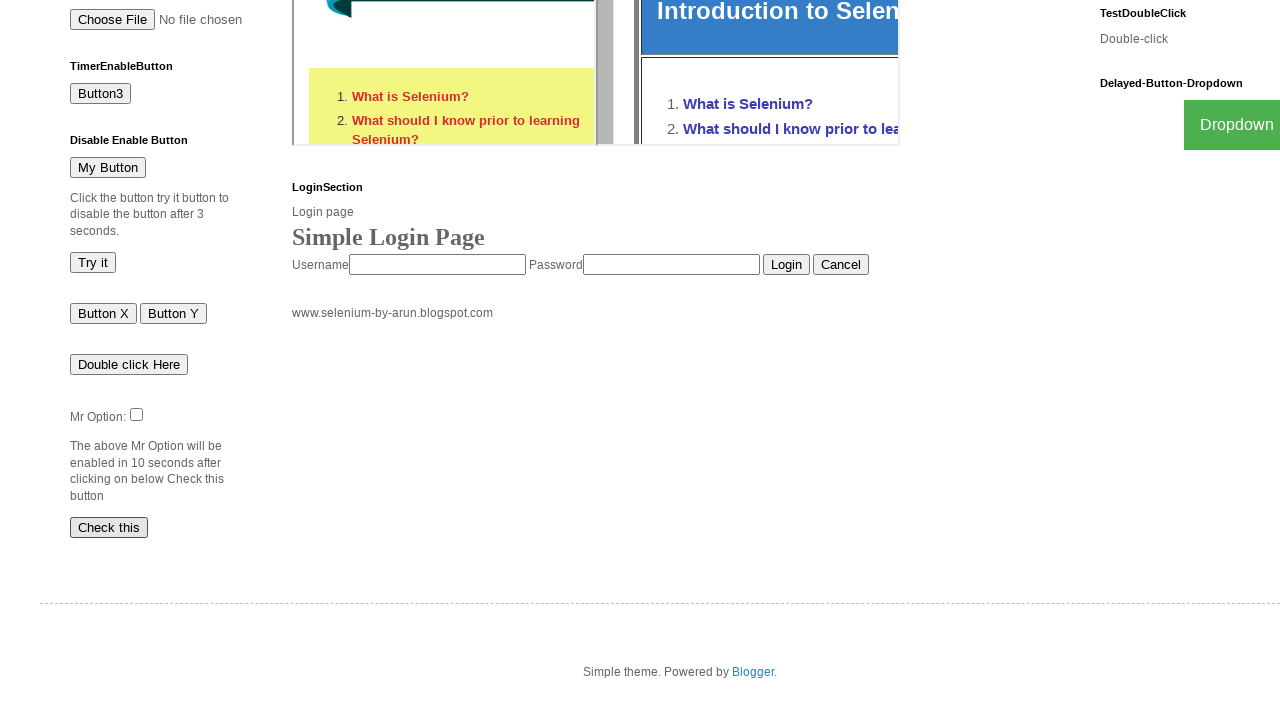